Tests checkbox and radio button selection and deselection functionality by clicking various health-related options and verifying their states

Starting URL: https://automationfc.github.io/multiple-fields/

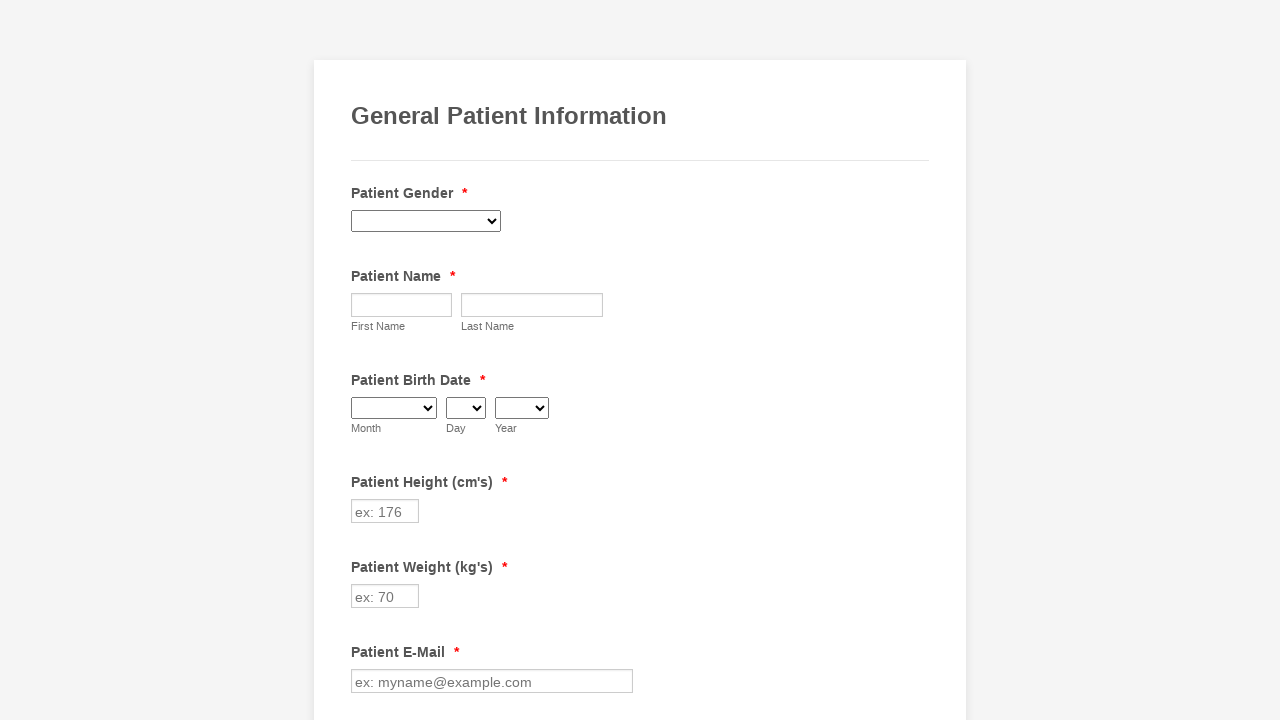

Clicked 'Cancer' checkbox at (362, 360) on input[value='Cancer']
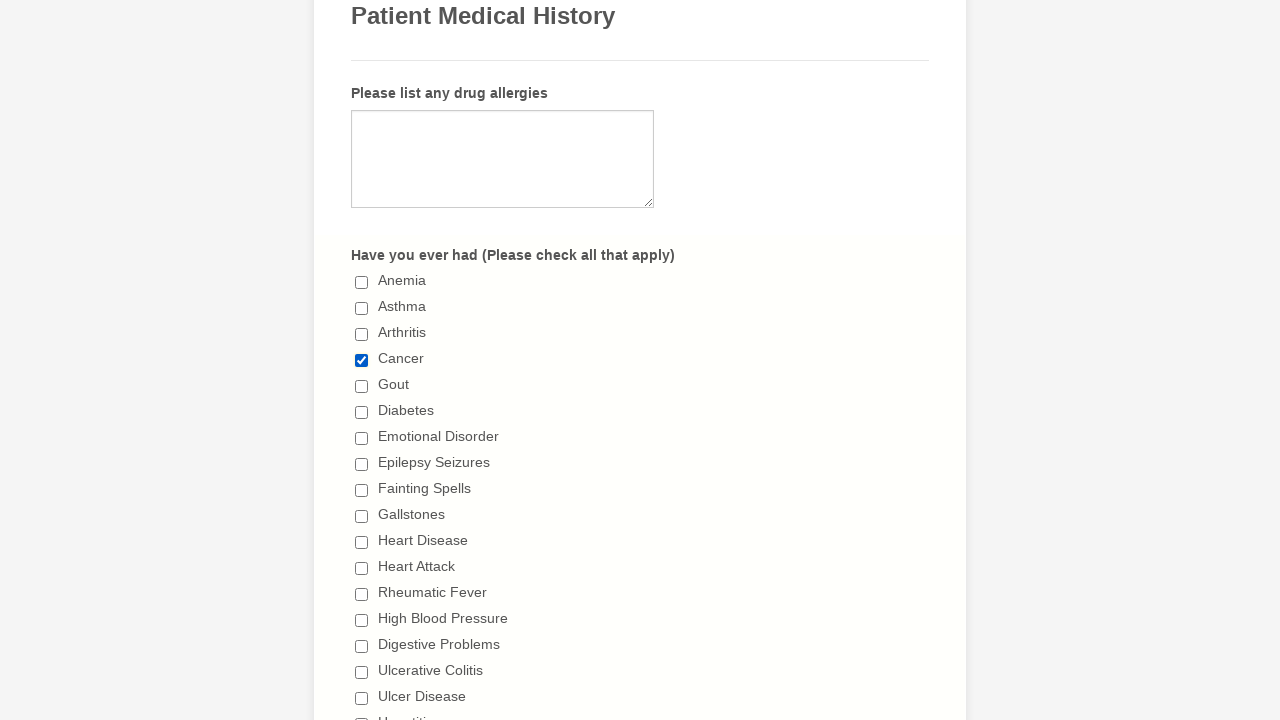

Clicked 'Hepatitis' checkbox at (362, 714) on input[value='Hepatitis']
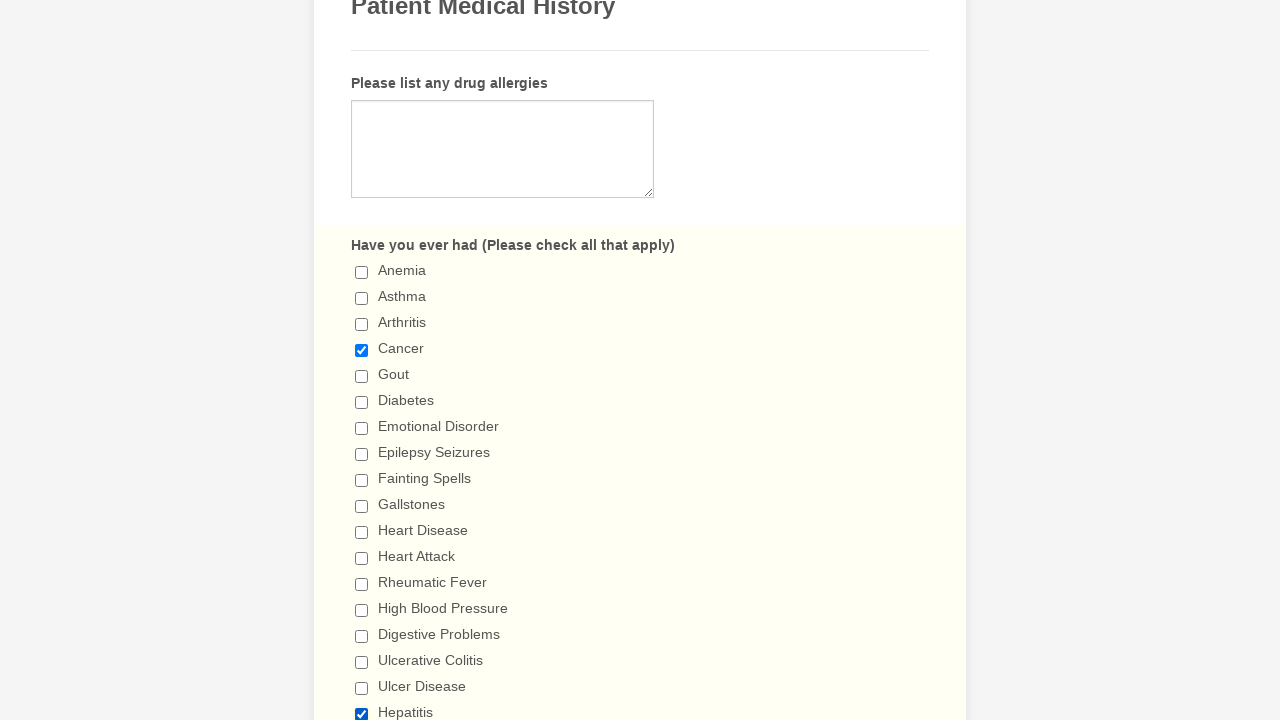

Clicked 'Emphysema' checkbox at (362, 360) on input[value='Emphysema']
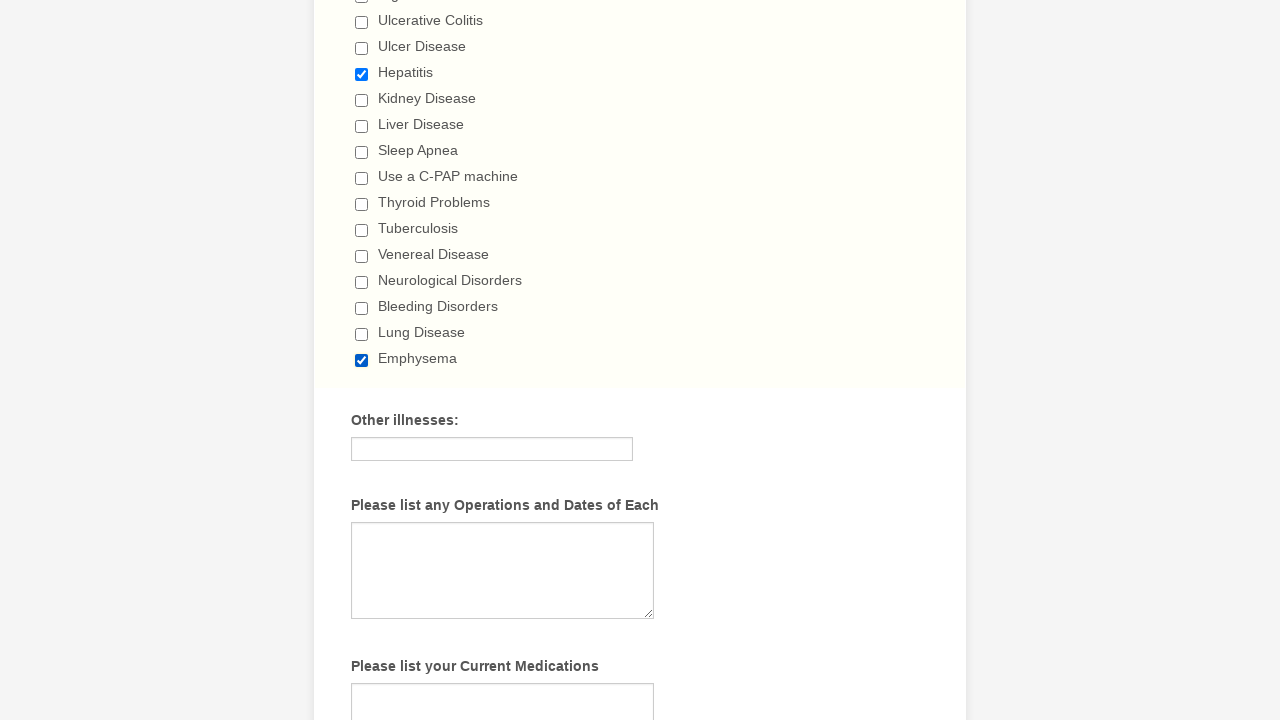

Selected 'I have a loose diet' radio button at (362, 361) on input[value='I have a loose diet']
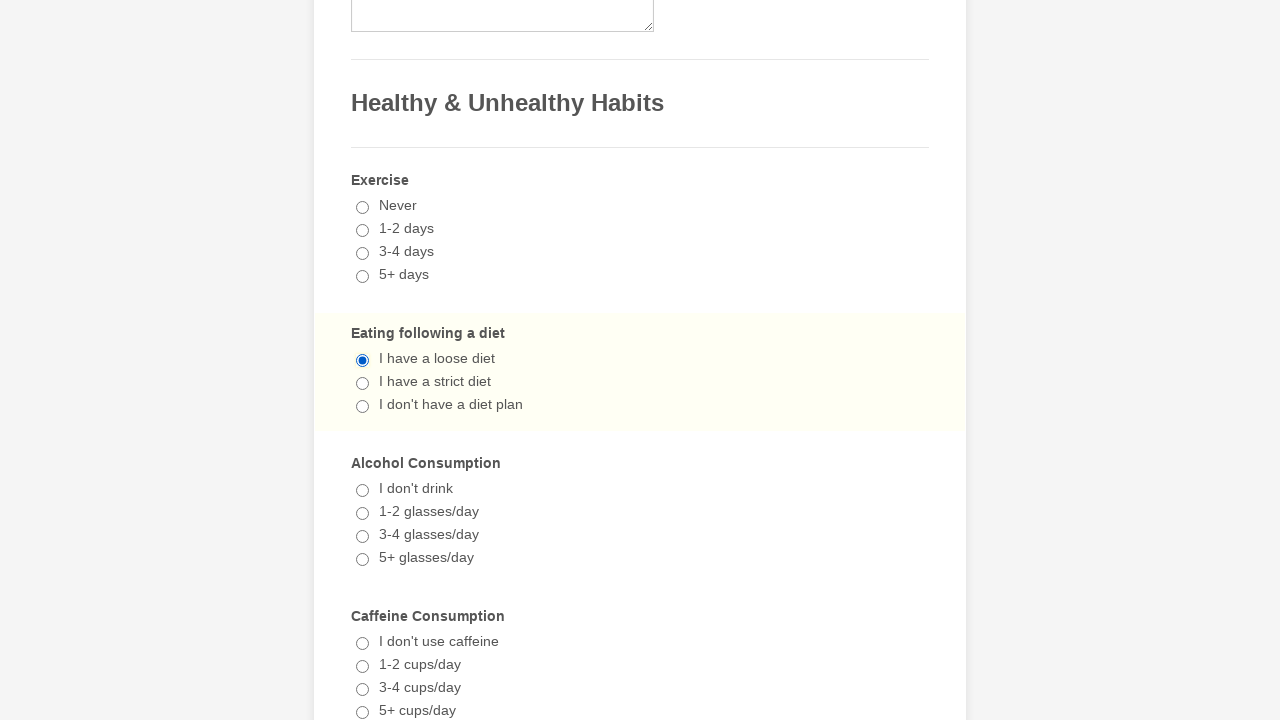

Selected 'I don't drink' radio button at (362, 491) on input[value="I don't drink"]
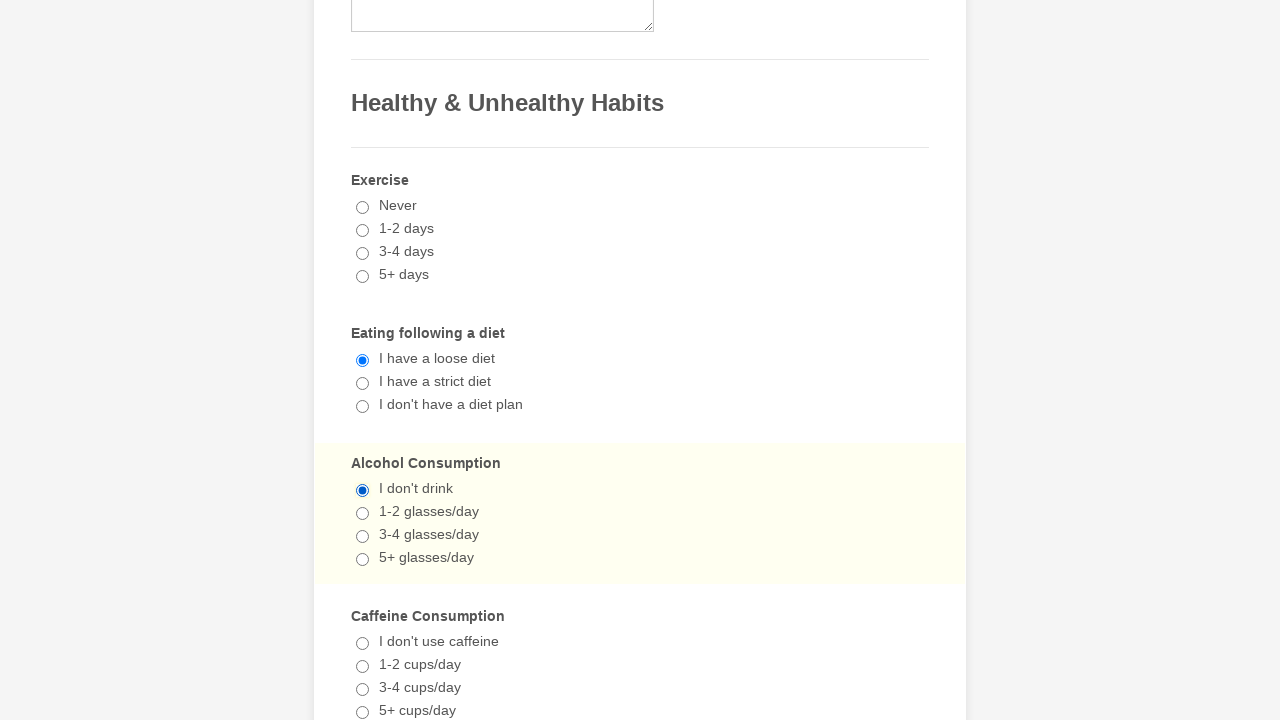

Selected 'I don't use caffeine' radio button at (362, 644) on input[value="I don't use caffeine"]
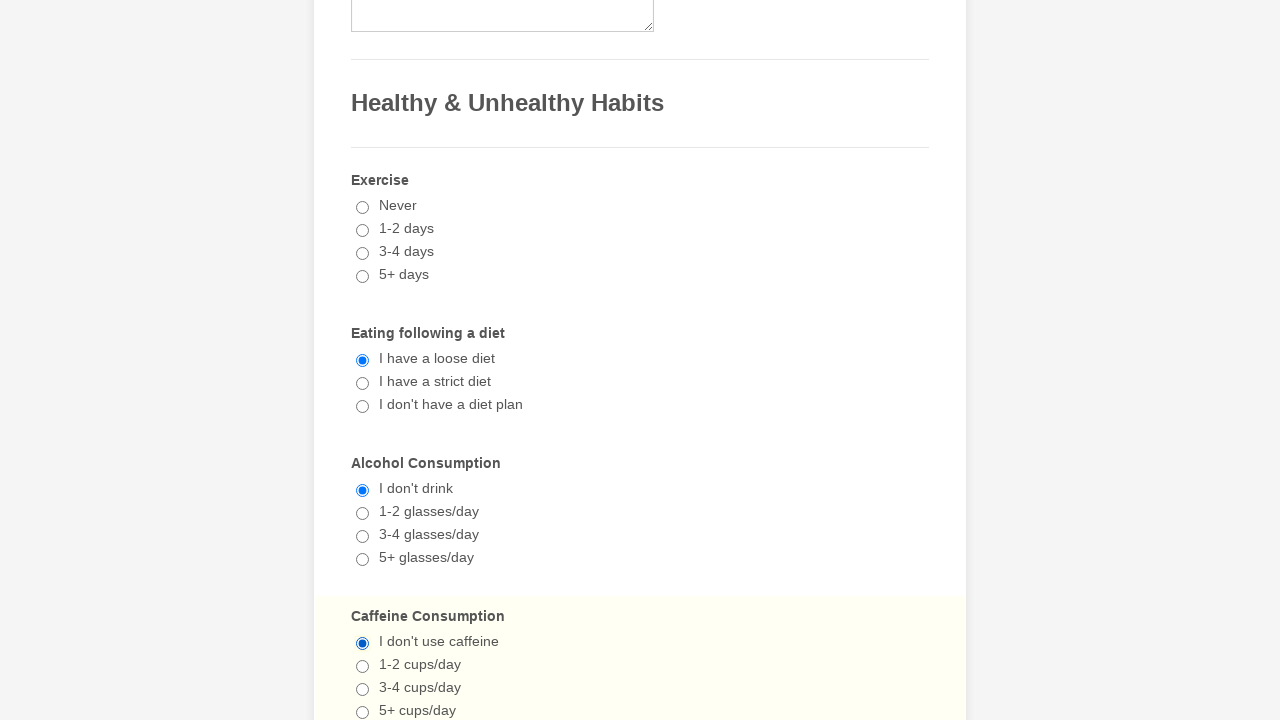

Verified 'Cancer' checkbox is checked
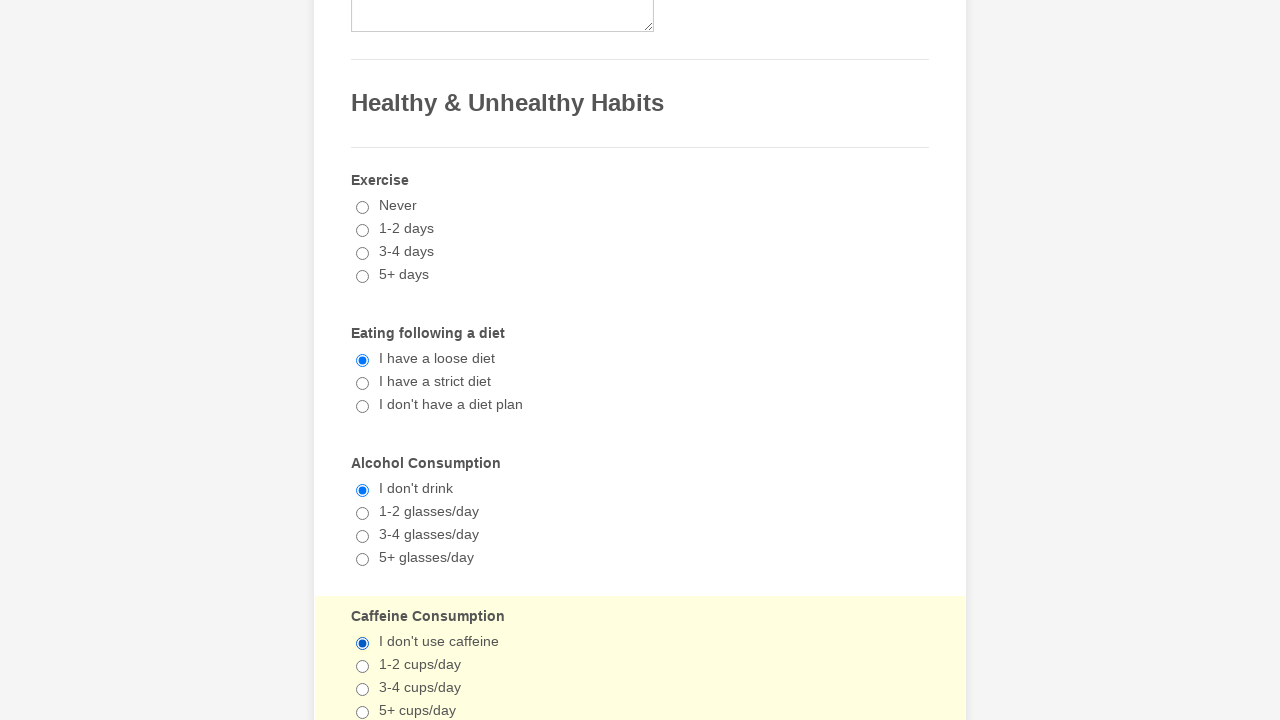

Verified 'Hepatitis' checkbox is checked
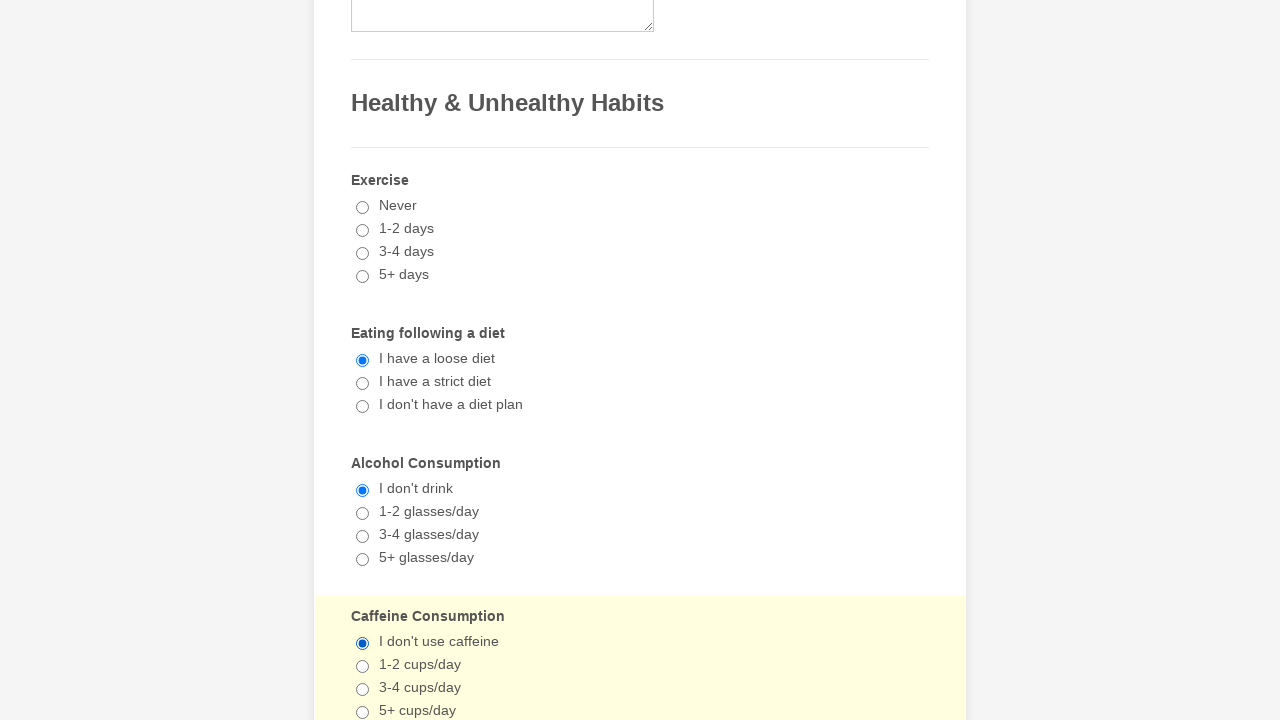

Verified 'Emphysema' checkbox is checked
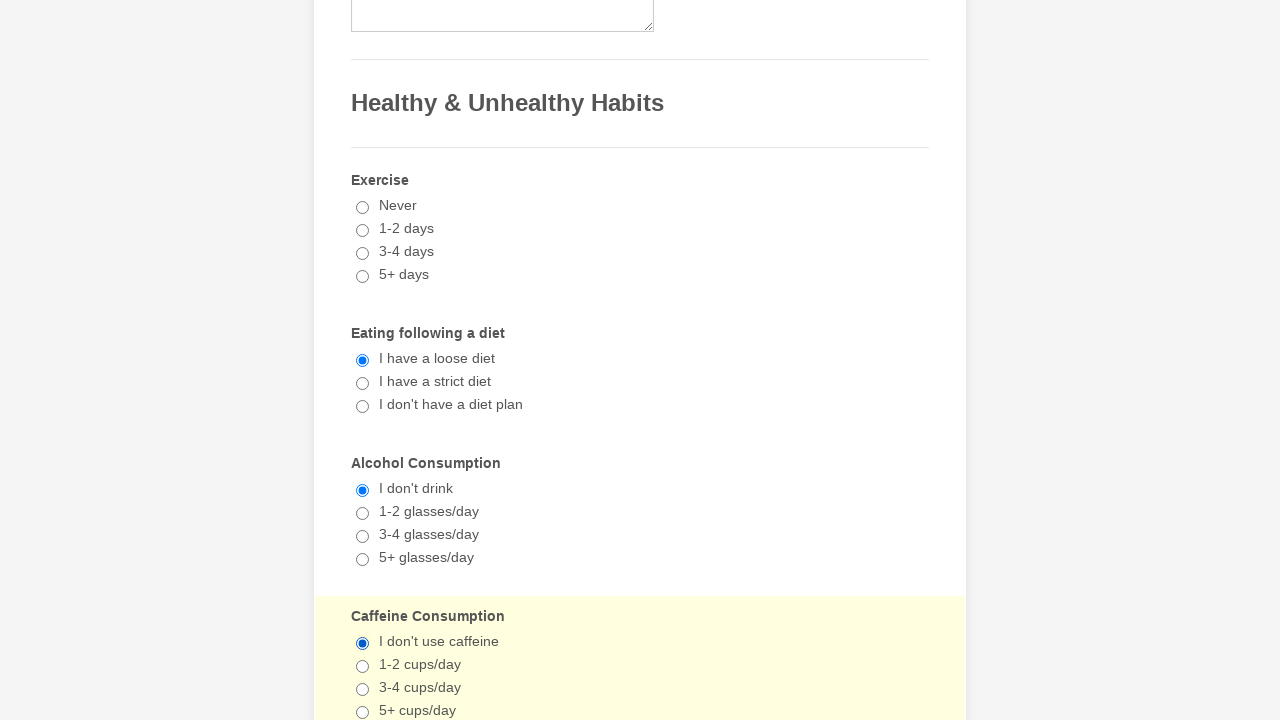

Verified 'I have a loose diet' radio button is checked
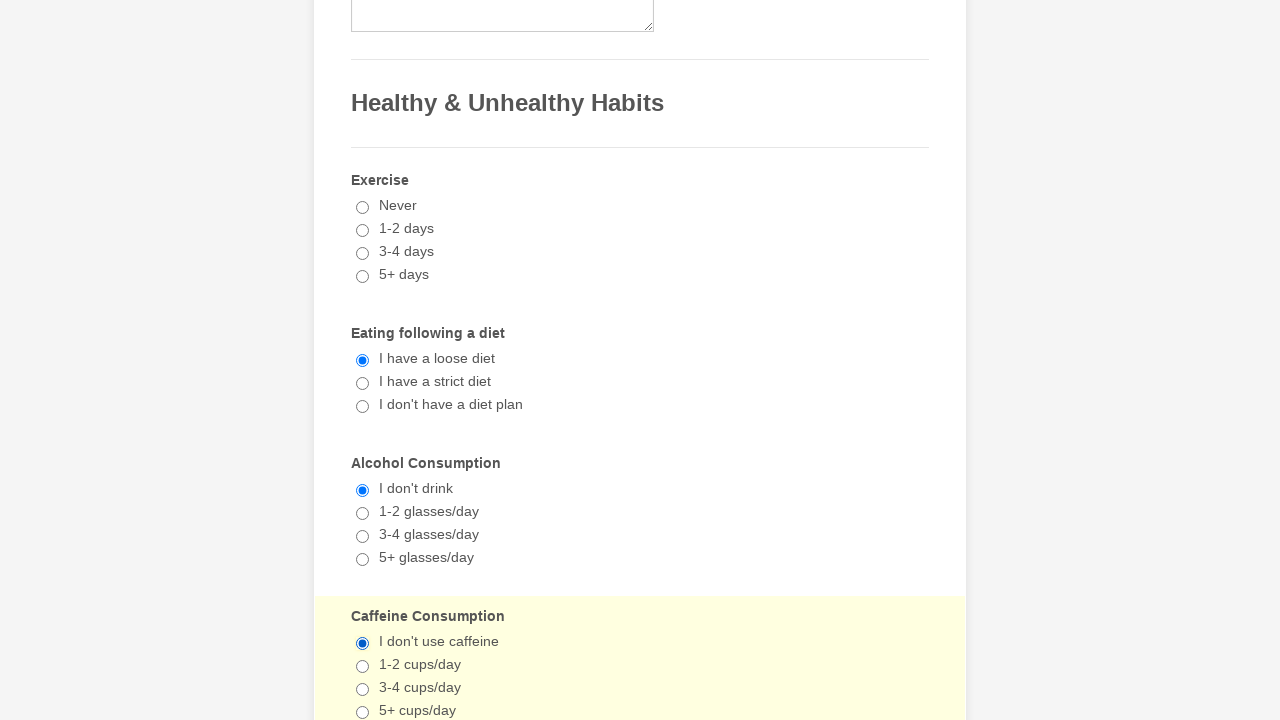

Verified 'I don't drink' radio button is checked
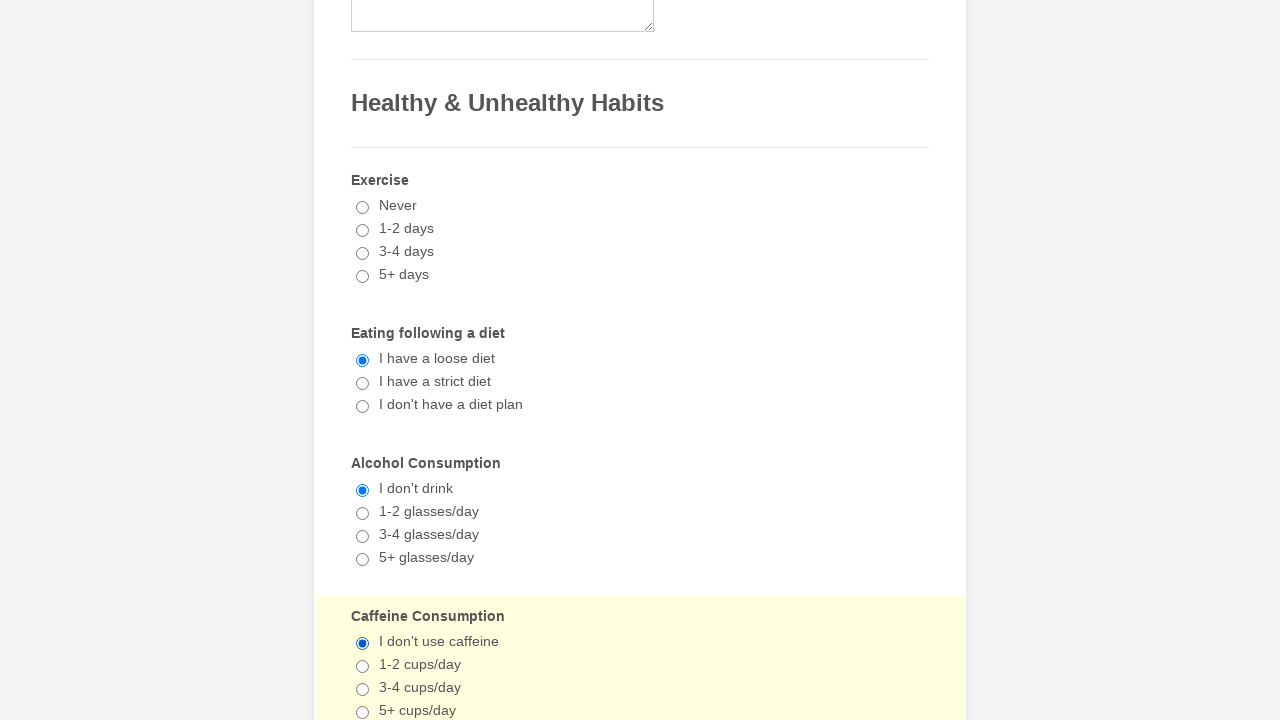

Verified 'I don't use caffeine' radio button is checked
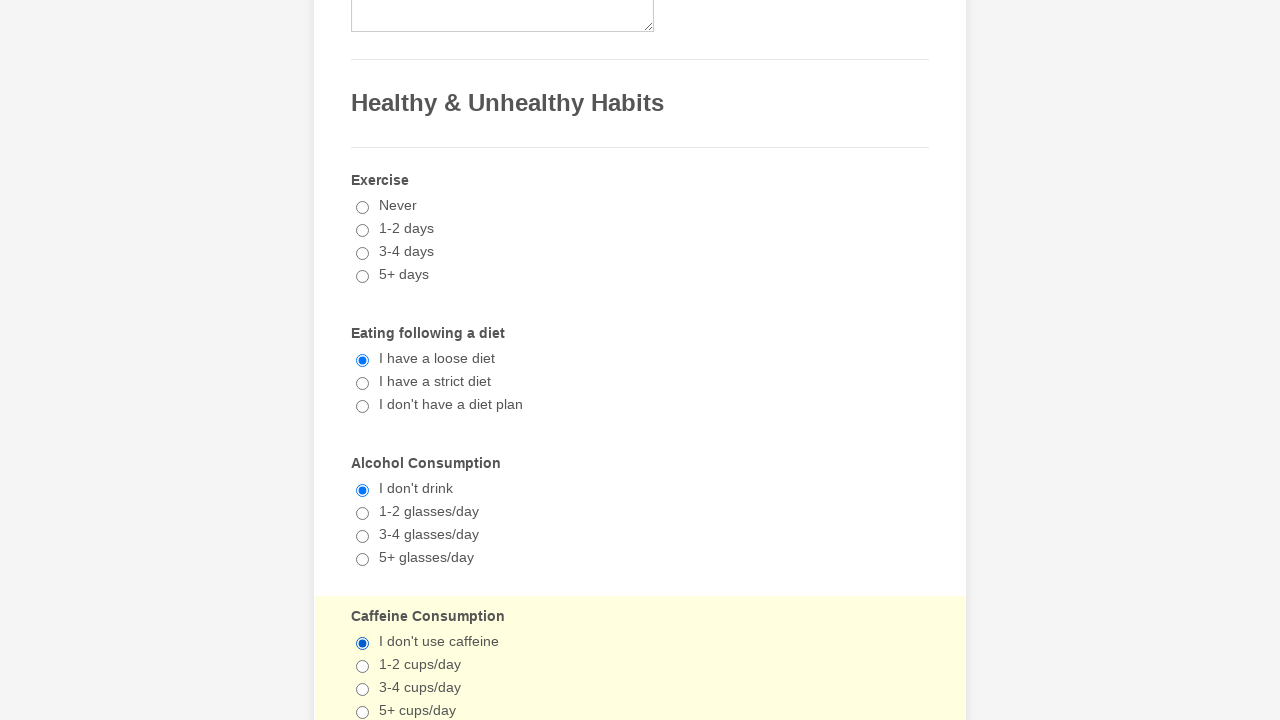

Clicked 'Cancer' checkbox to deselect at (362, 360) on input[value='Cancer']
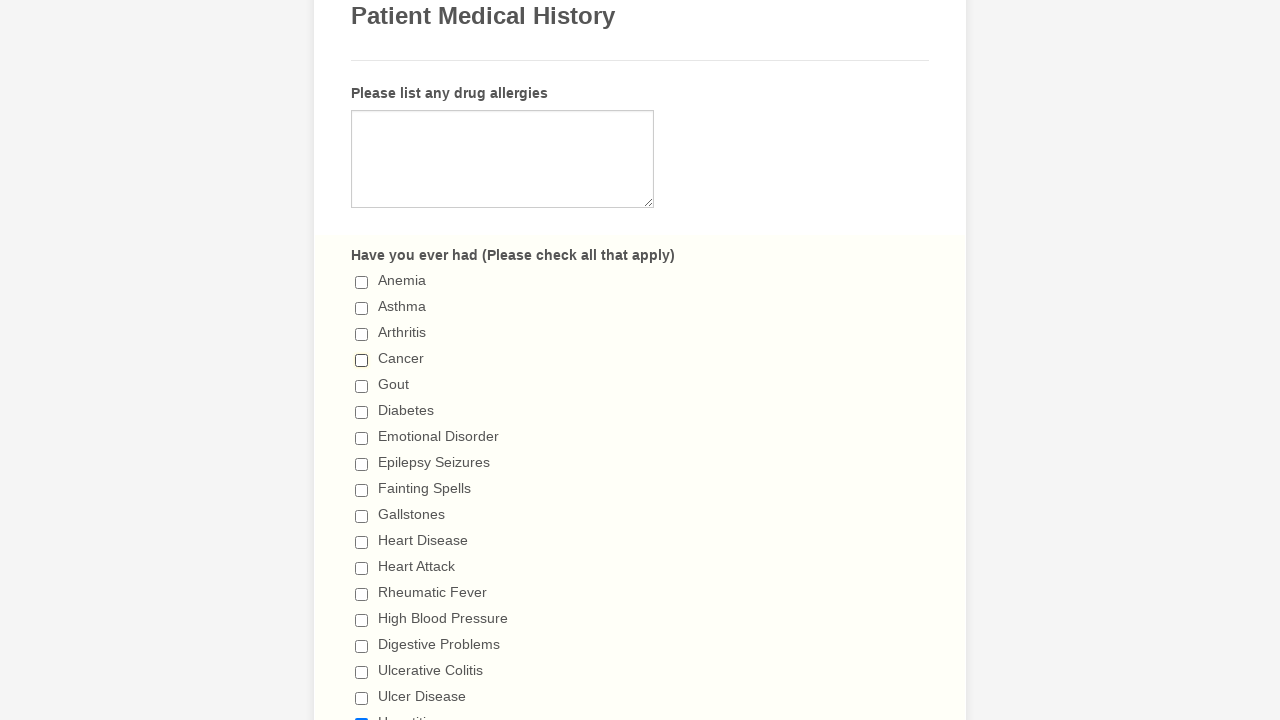

Clicked 'Hepatitis' checkbox to deselect at (362, 714) on input[value='Hepatitis']
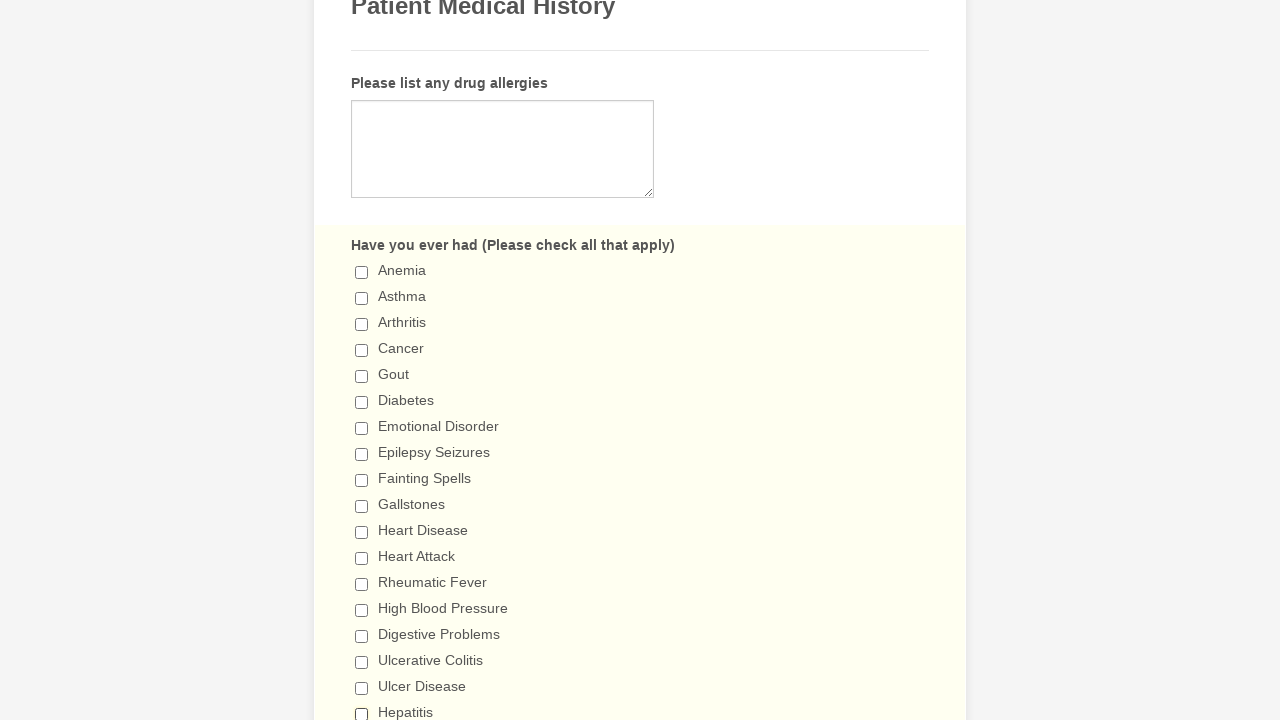

Clicked 'Emphysema' checkbox to deselect at (362, 360) on input[value='Emphysema']
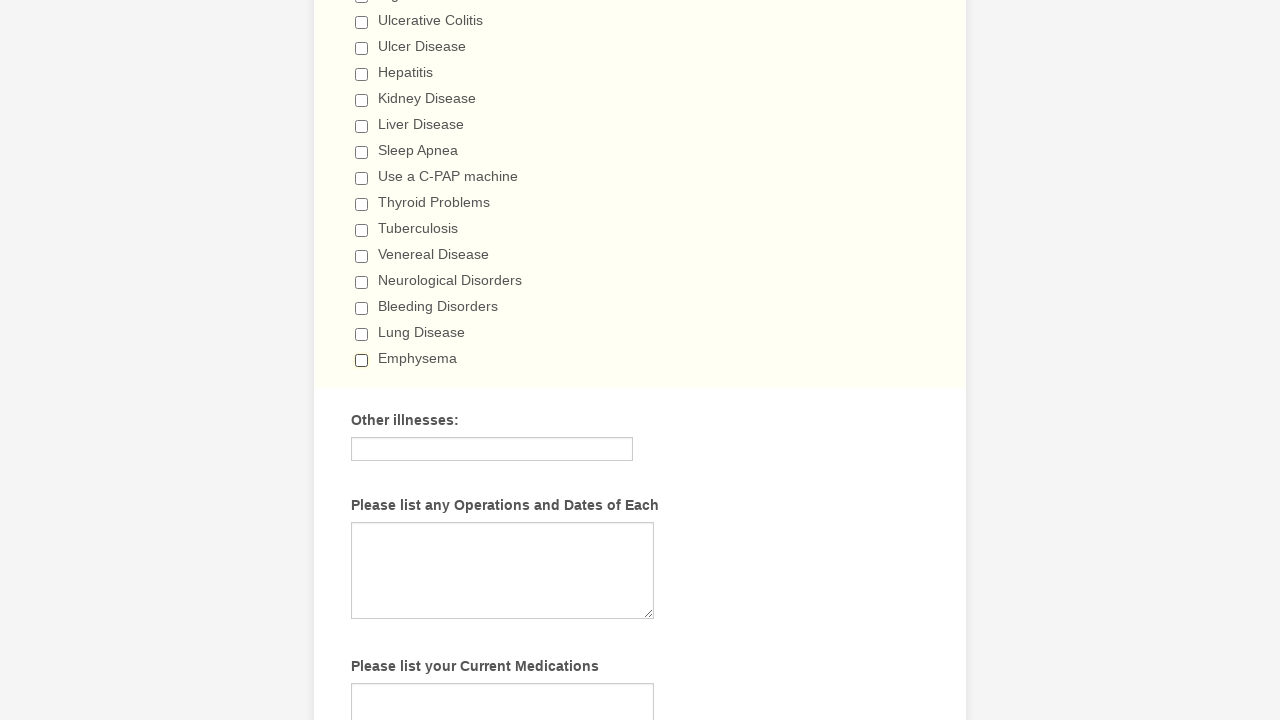

Clicked 'I have a loose diet' radio button again at (362, 361) on input[value='I have a loose diet']
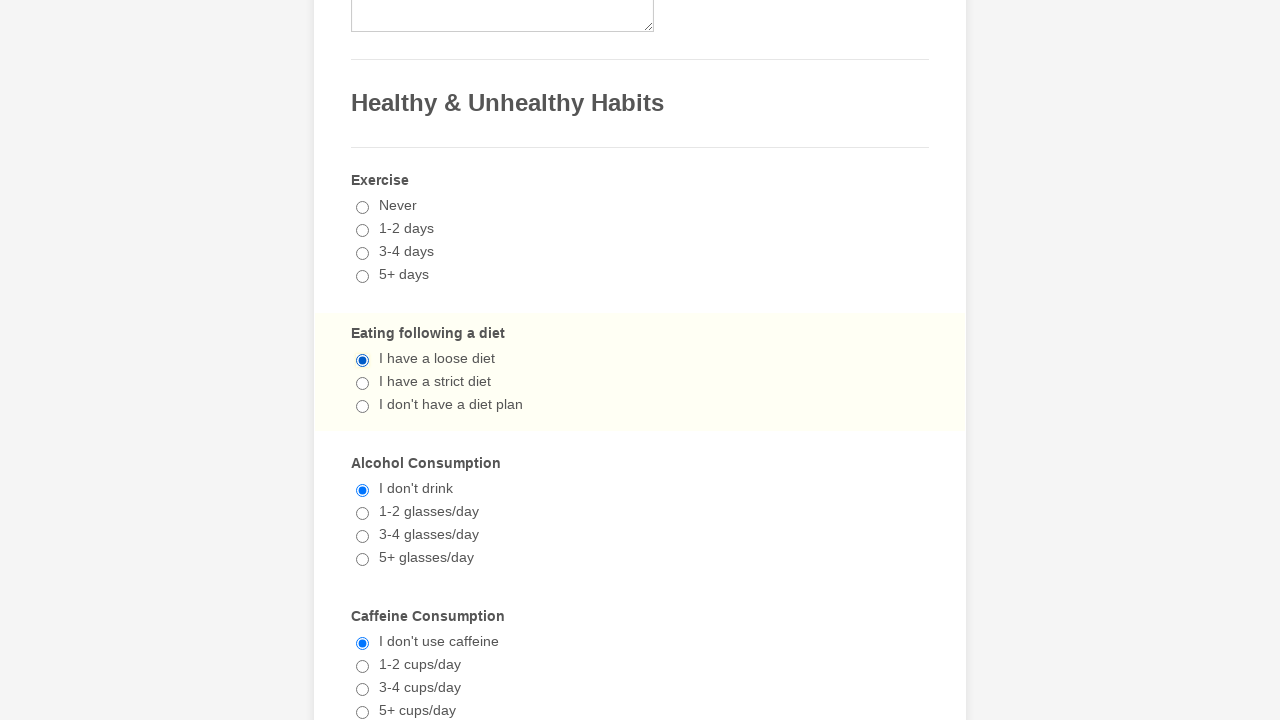

Clicked 'I don't drink' radio button again at (362, 491) on input[value="I don't drink"]
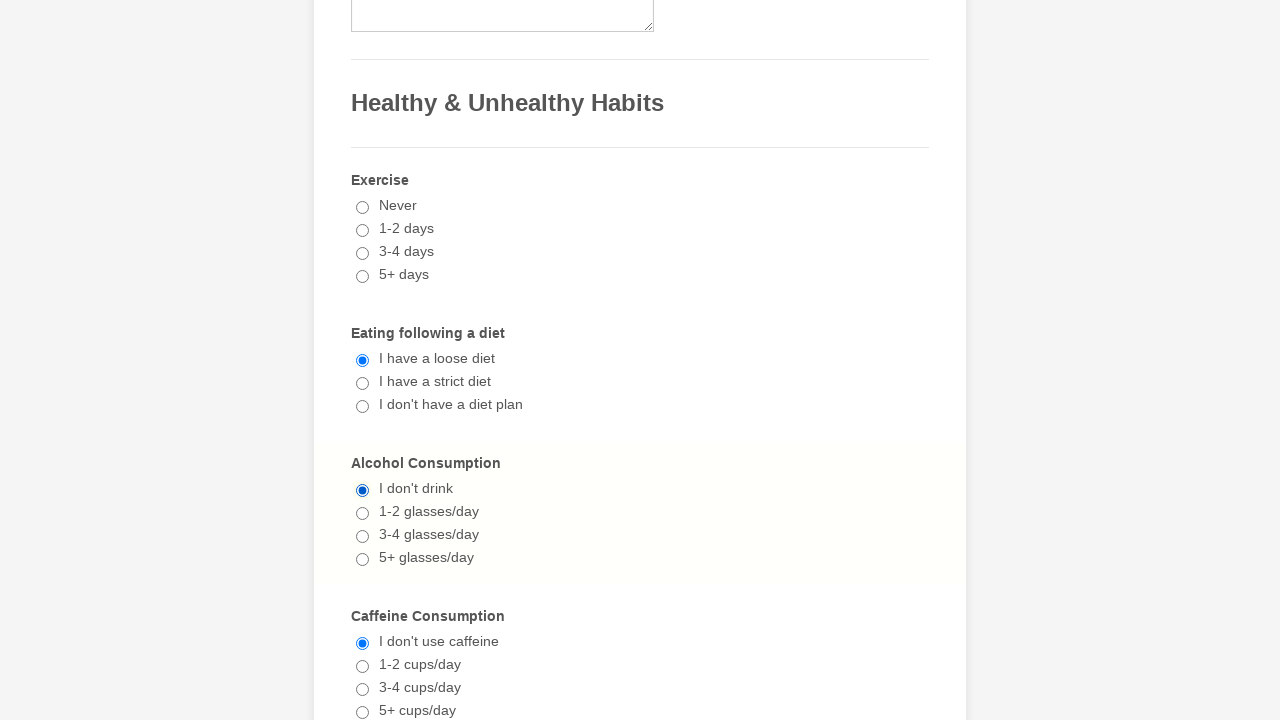

Clicked 'I don't use caffeine' radio button again at (362, 644) on input[value="I don't use caffeine"]
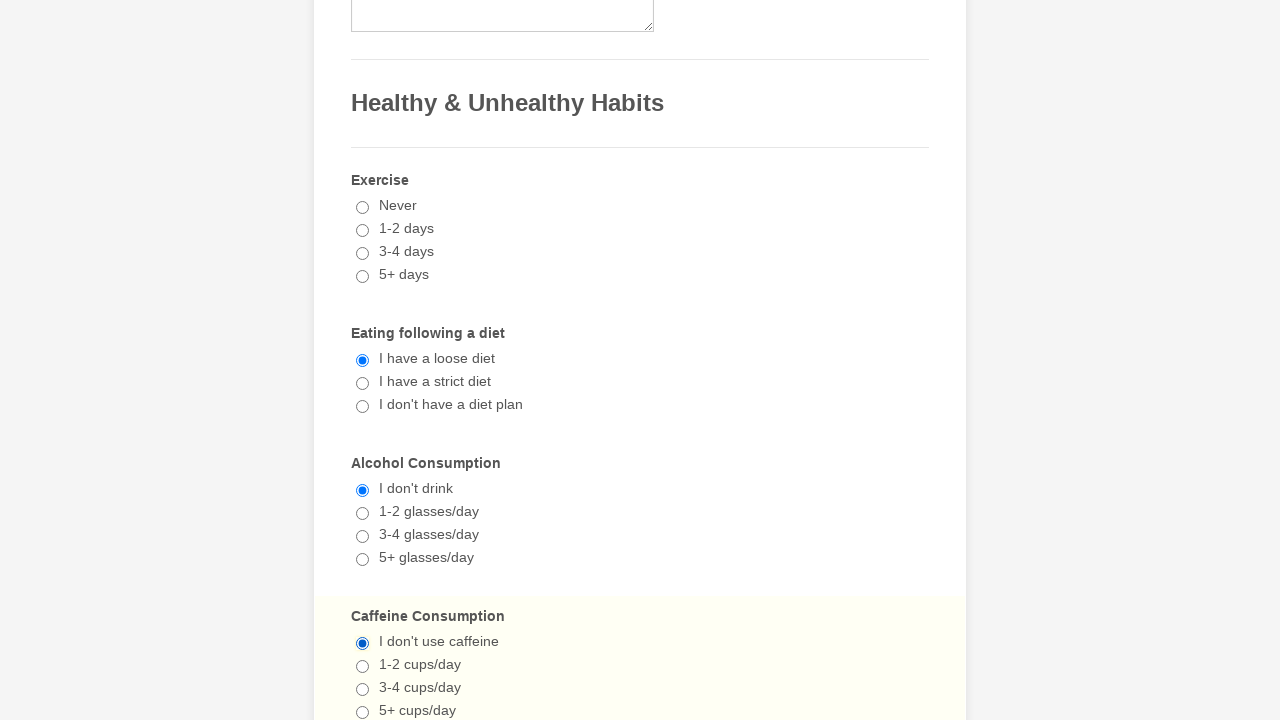

Verified 'Cancer' checkbox is unchecked
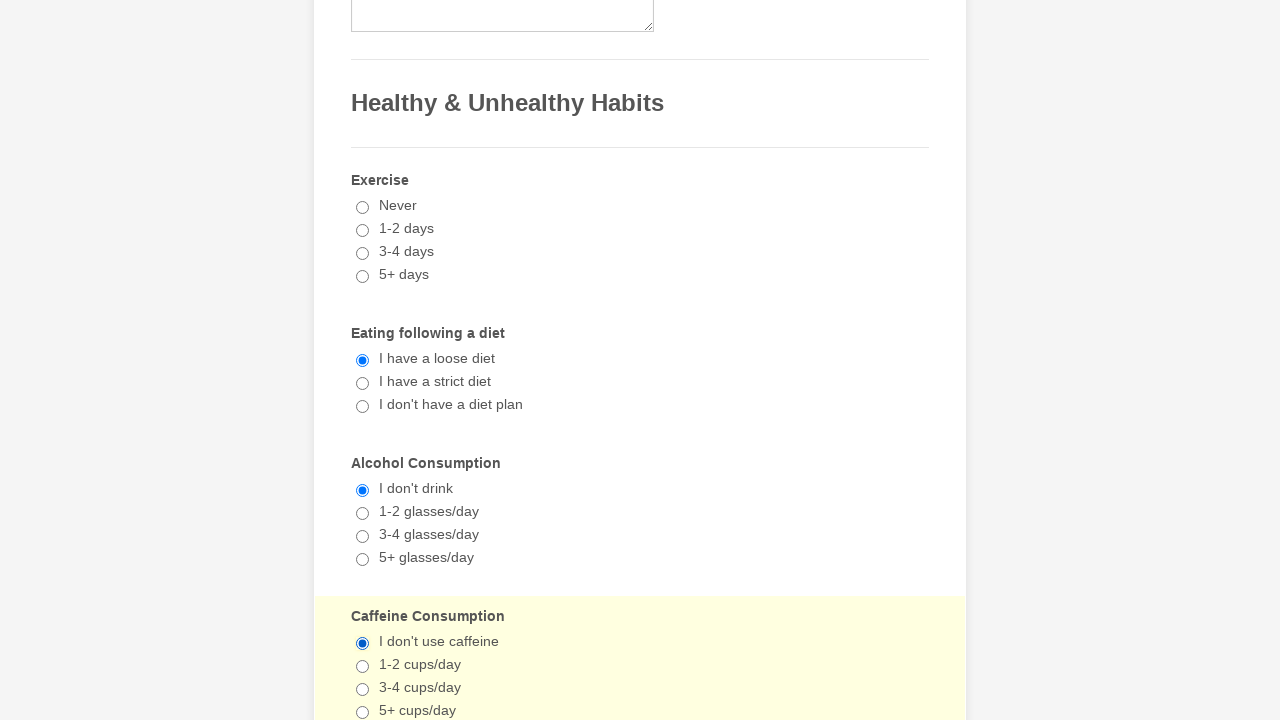

Verified 'Hepatitis' checkbox is unchecked
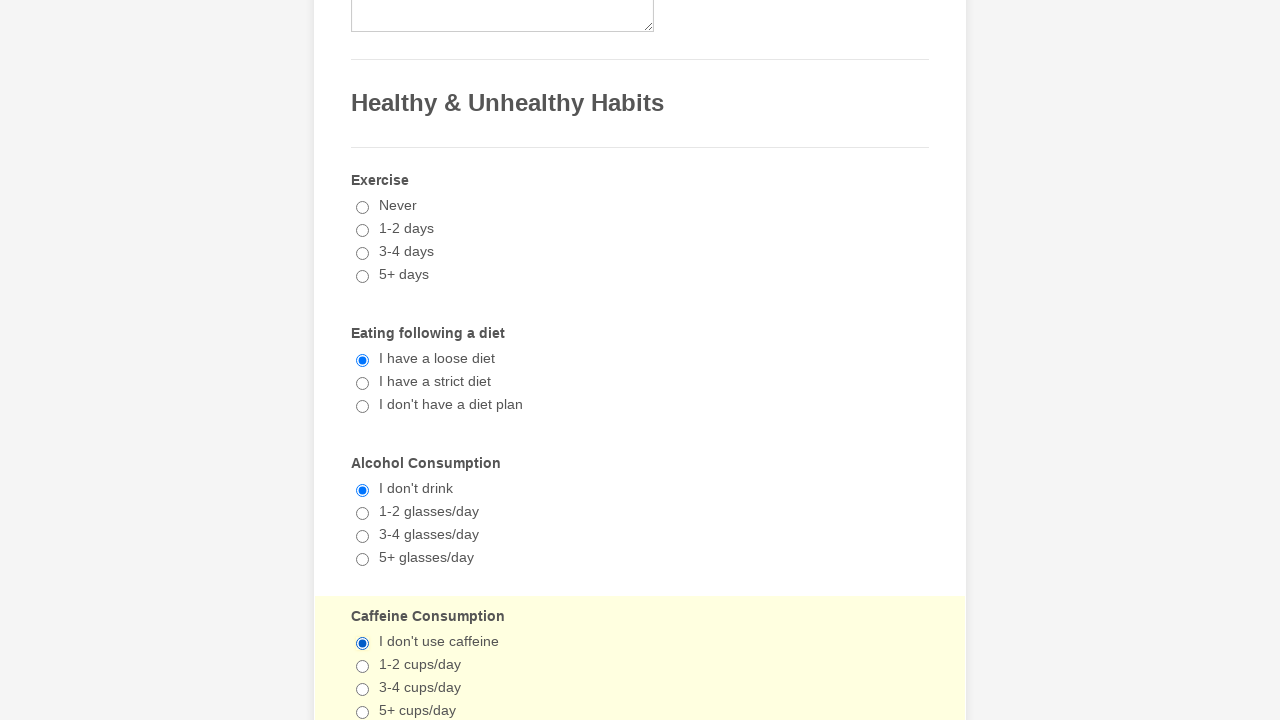

Verified 'Emphysema' checkbox is unchecked
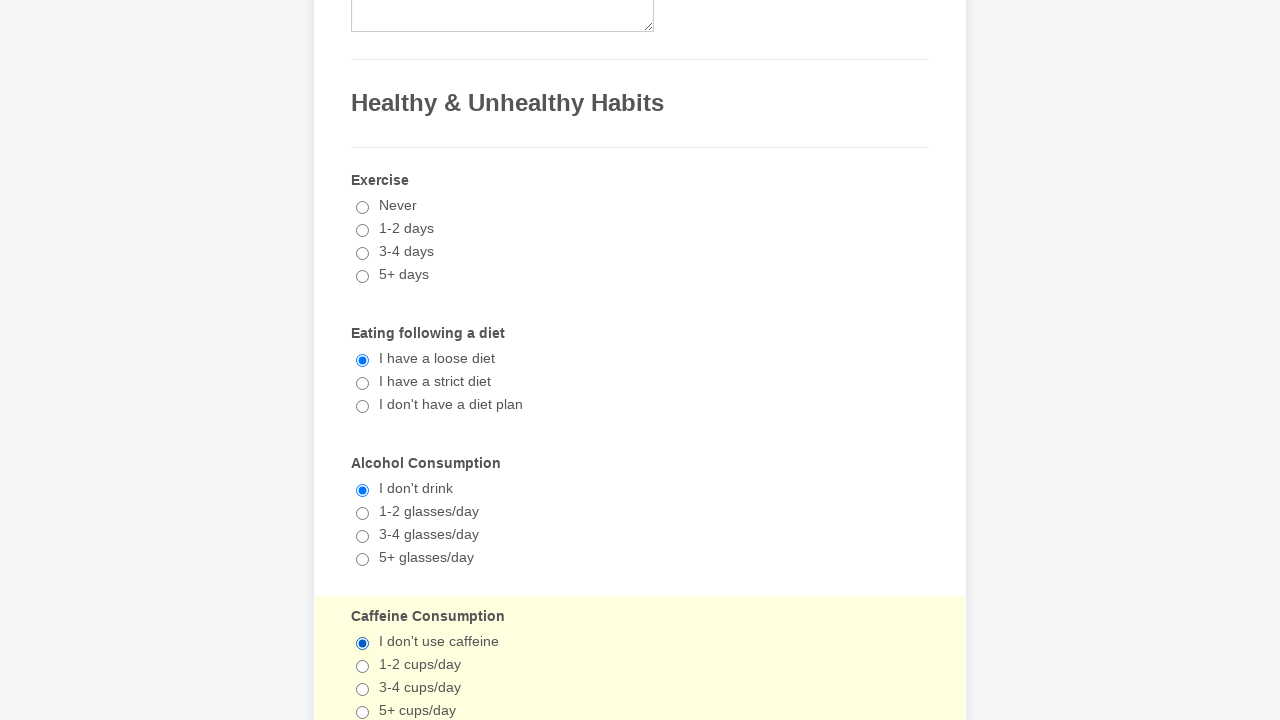

Verified 'I have a loose diet' radio button remains checked
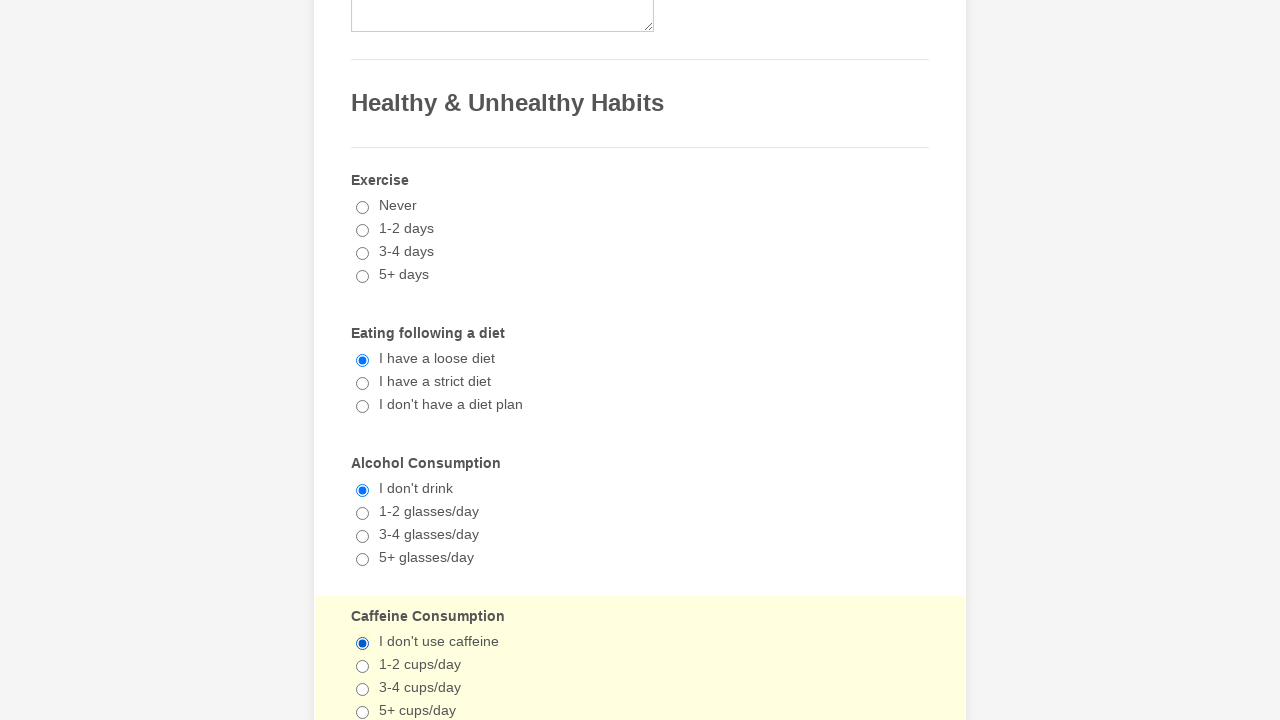

Verified 'I don't drink' radio button remains checked
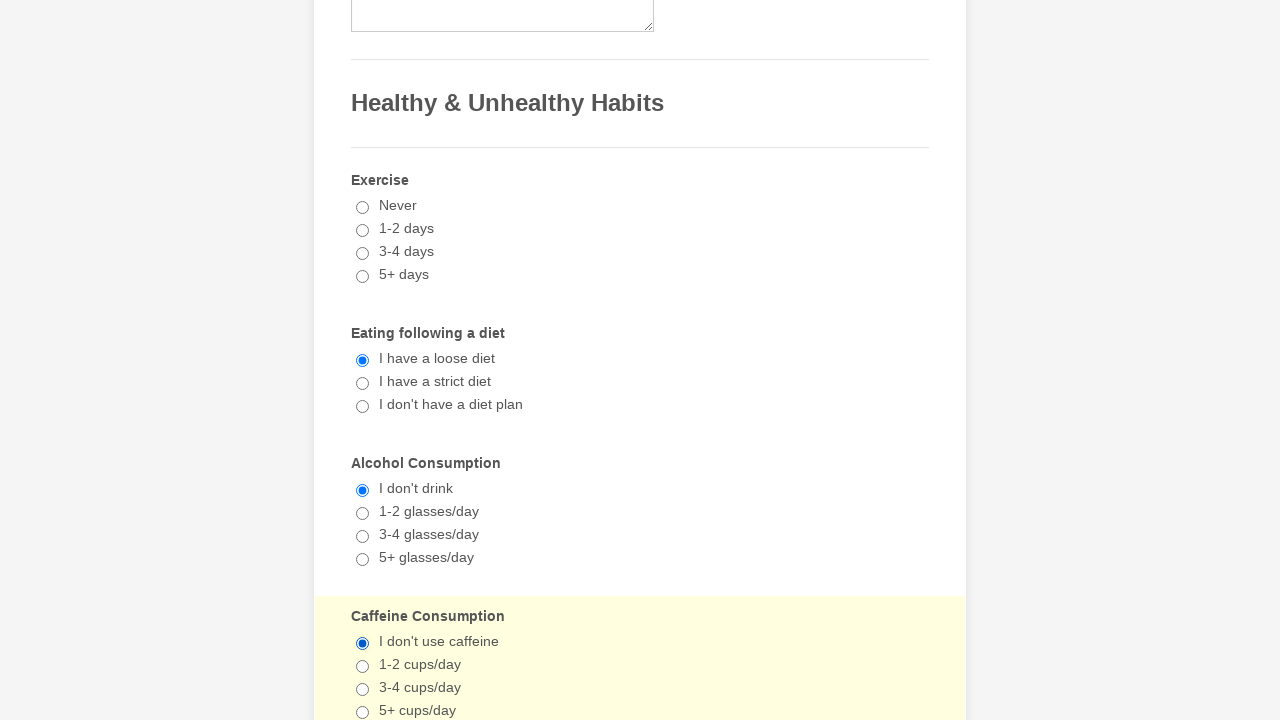

Verified 'I don't use caffeine' radio button remains checked
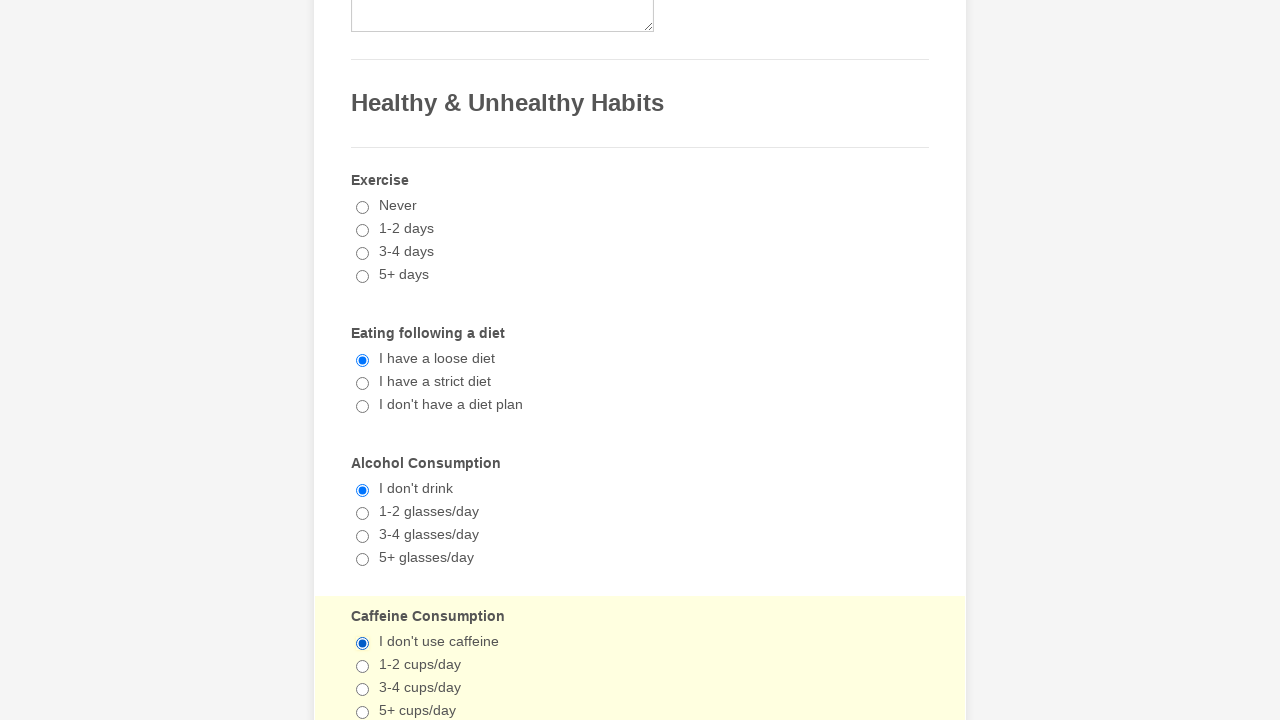

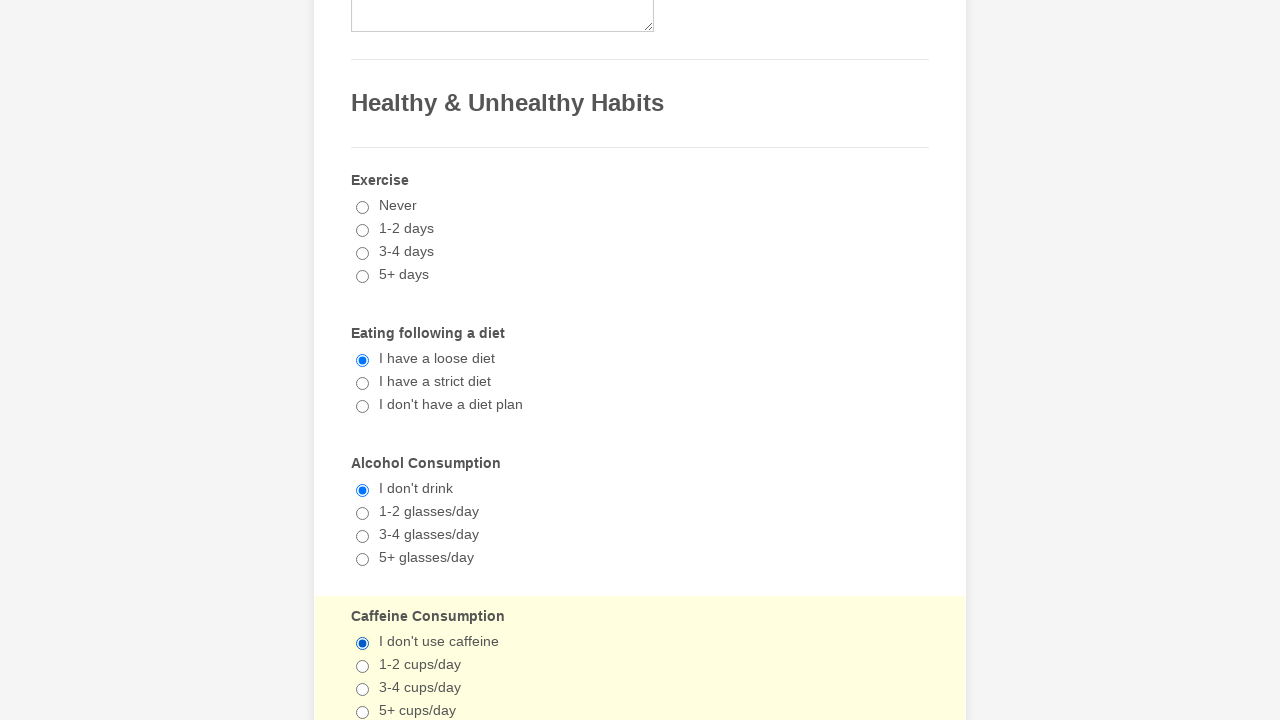